Tests alert handling by clicking a button that triggers an alert and accepting it

Starting URL: https://letcode.in/waits

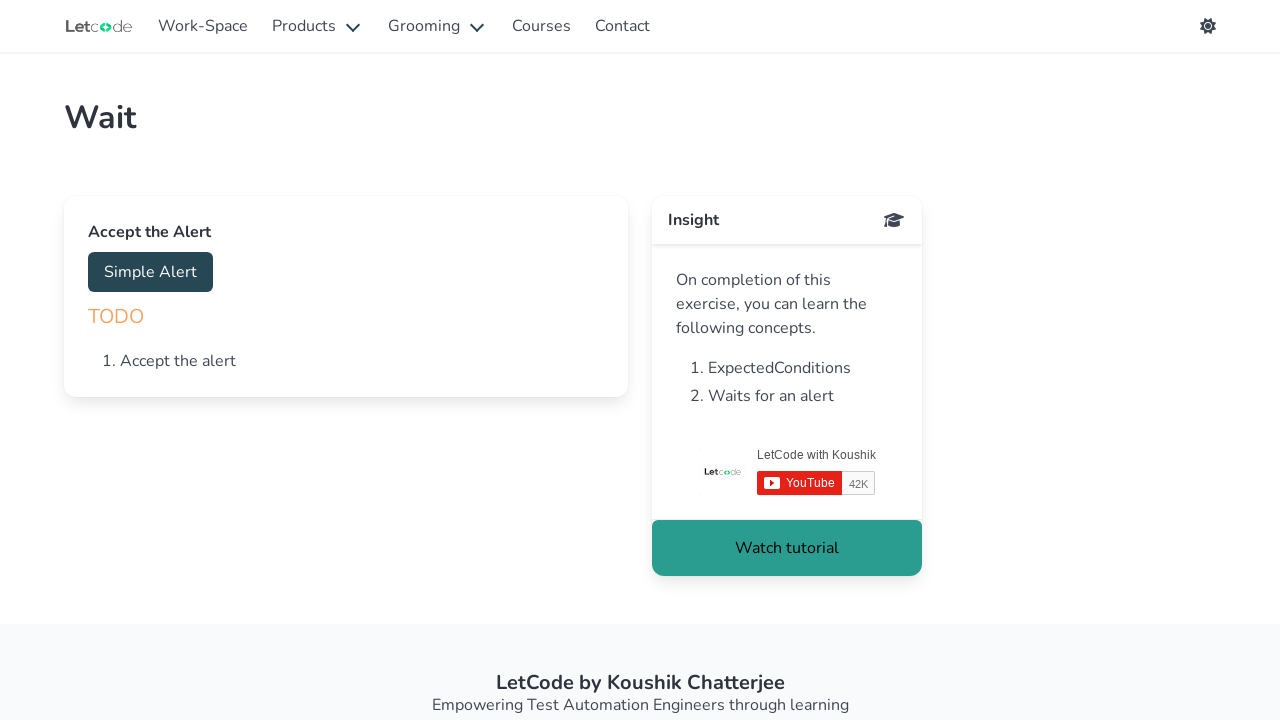

Navigated to alert handling test page
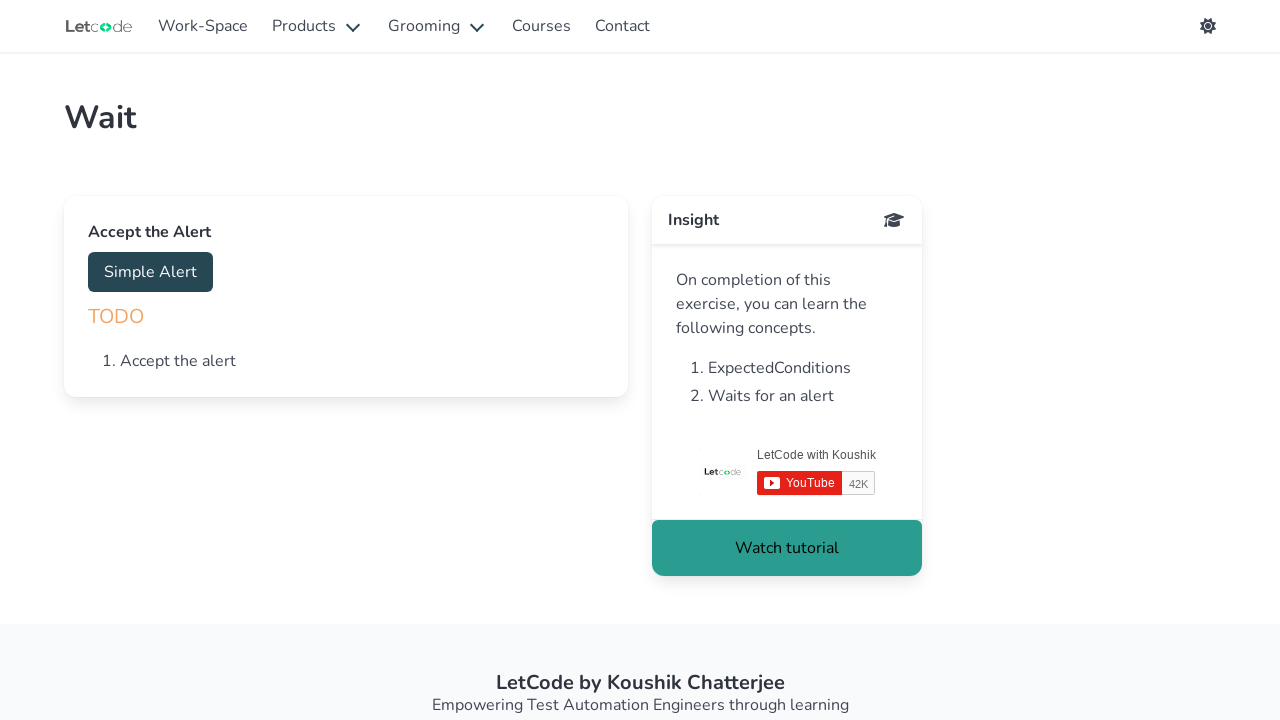

Clicked button to trigger alert at (150, 272) on #accept
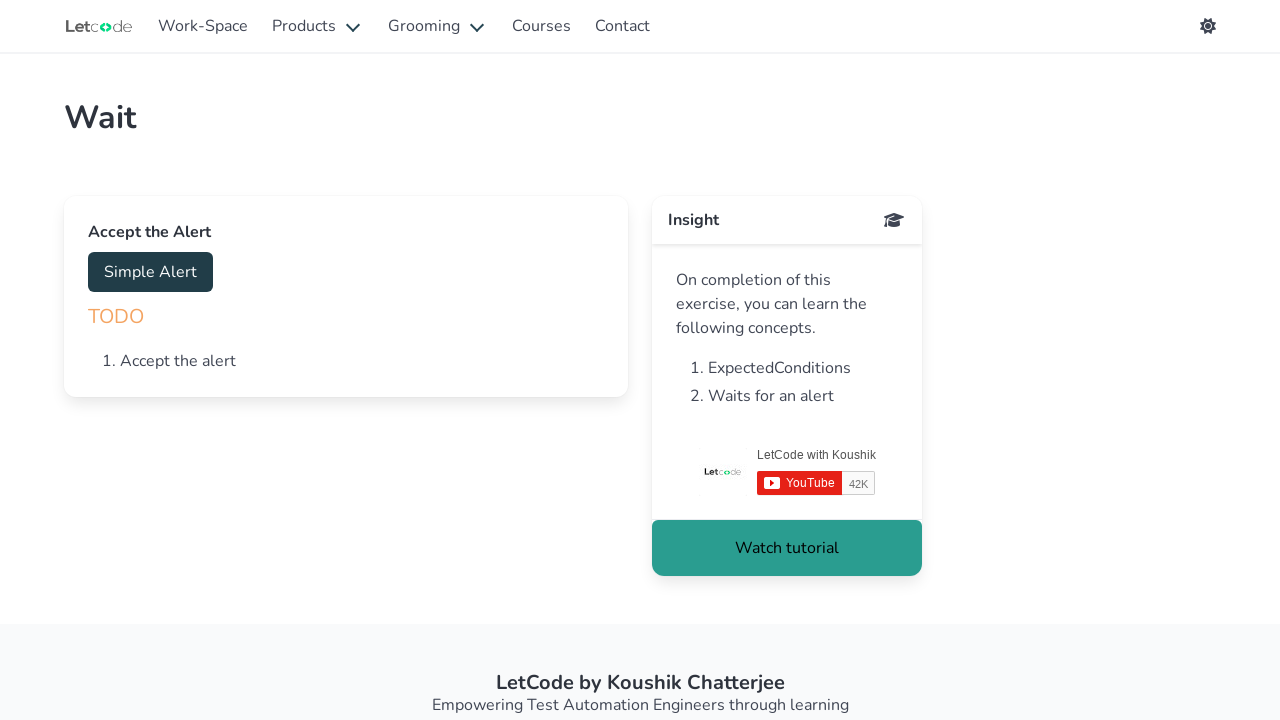

Alert dialog accepted
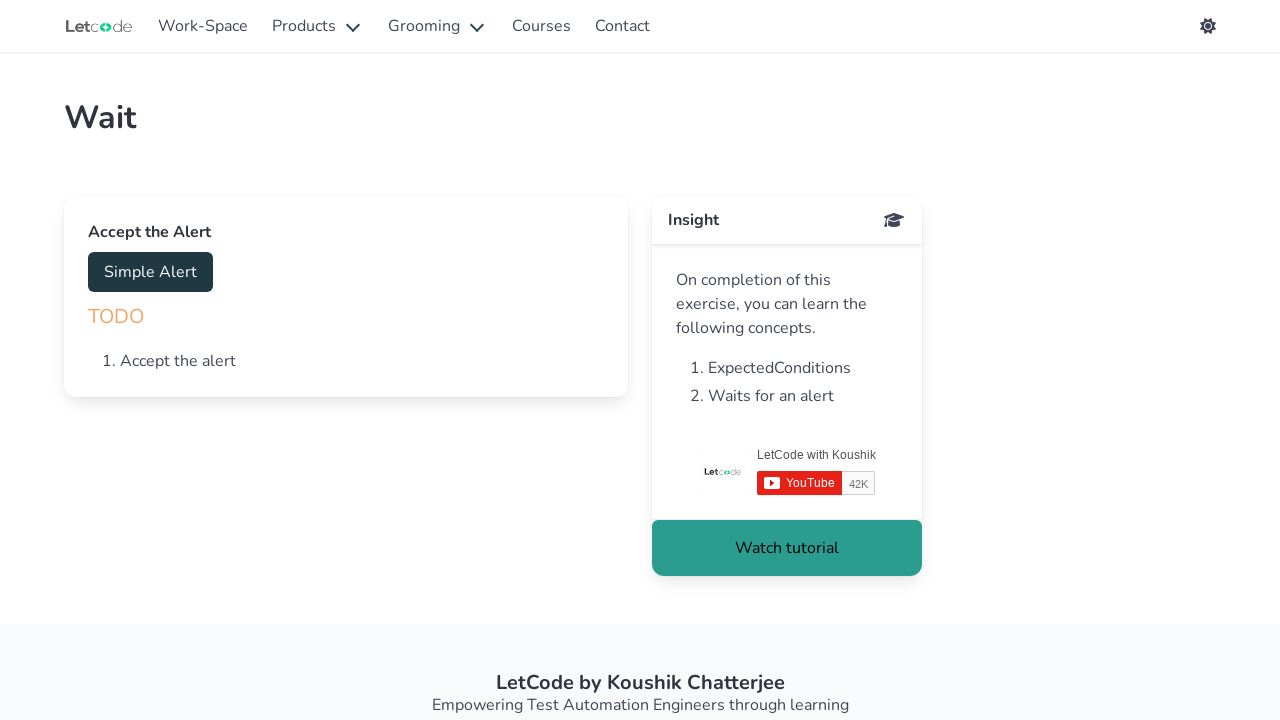

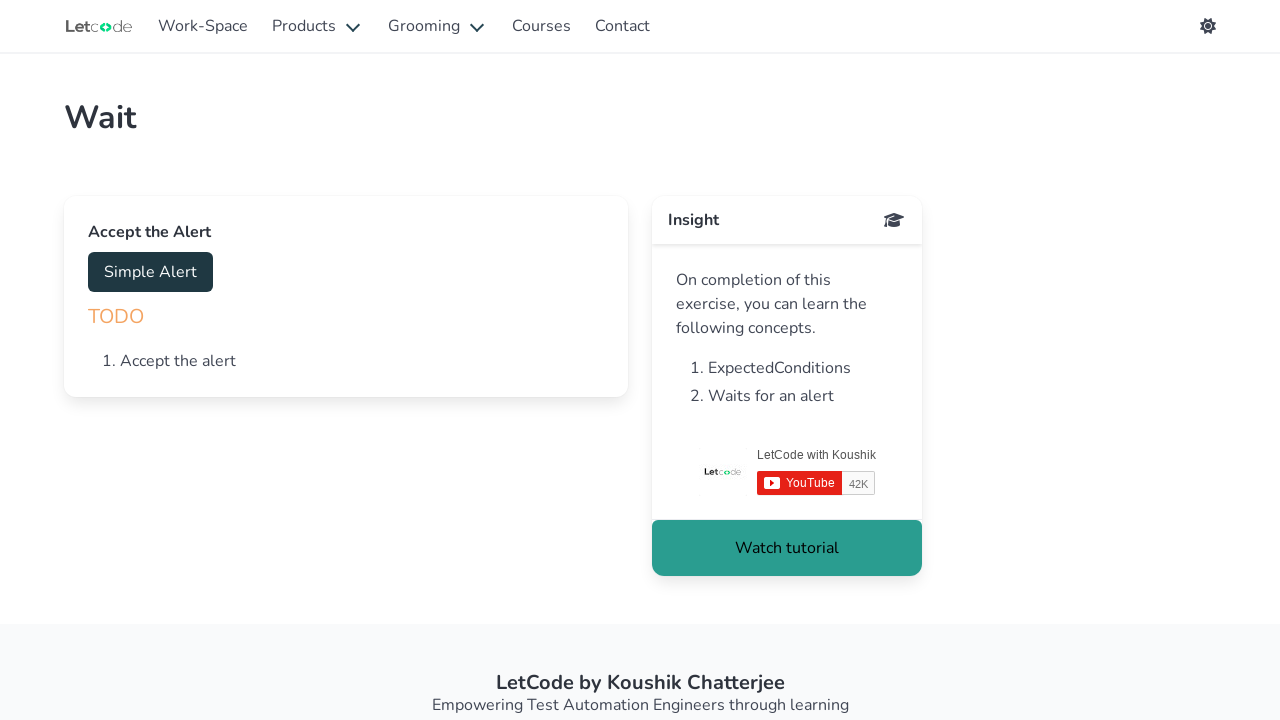